Tests that a todo item is removed when edited to an empty string

Starting URL: https://demo.playwright.dev/todomvc

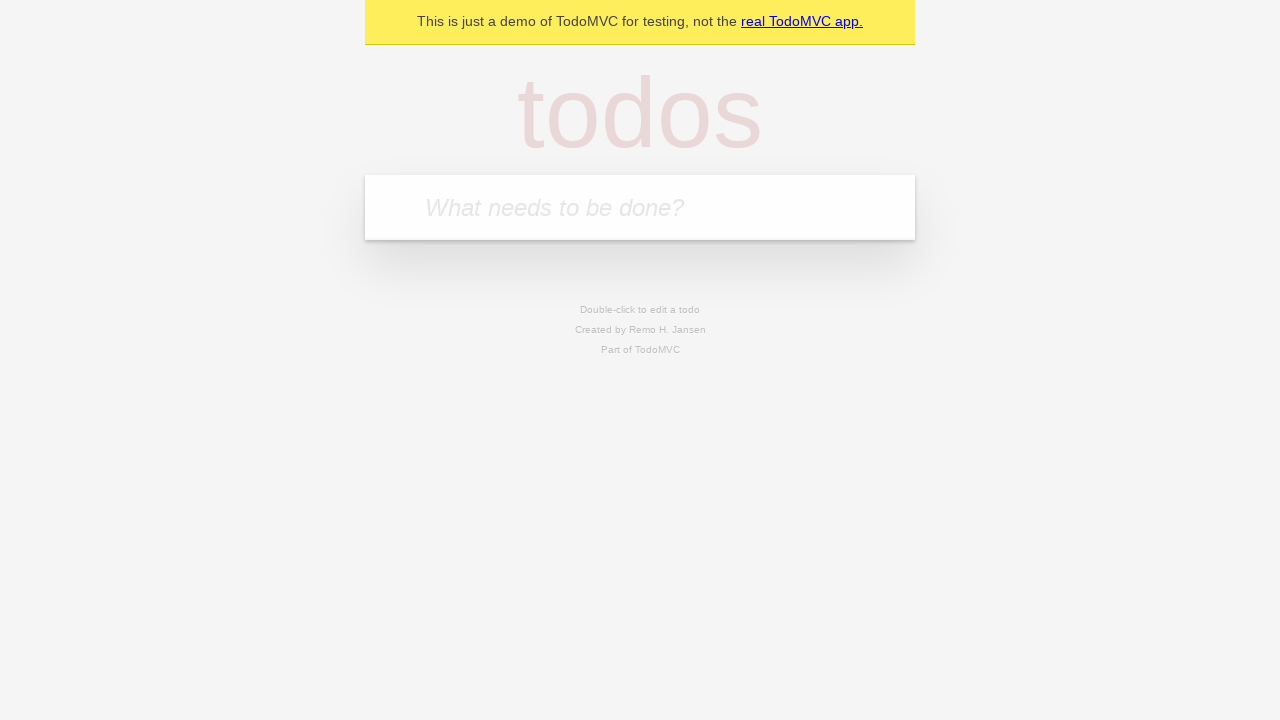

Filled first todo with 'buy some cheese' on internal:attr=[placeholder="What needs to be done?"i]
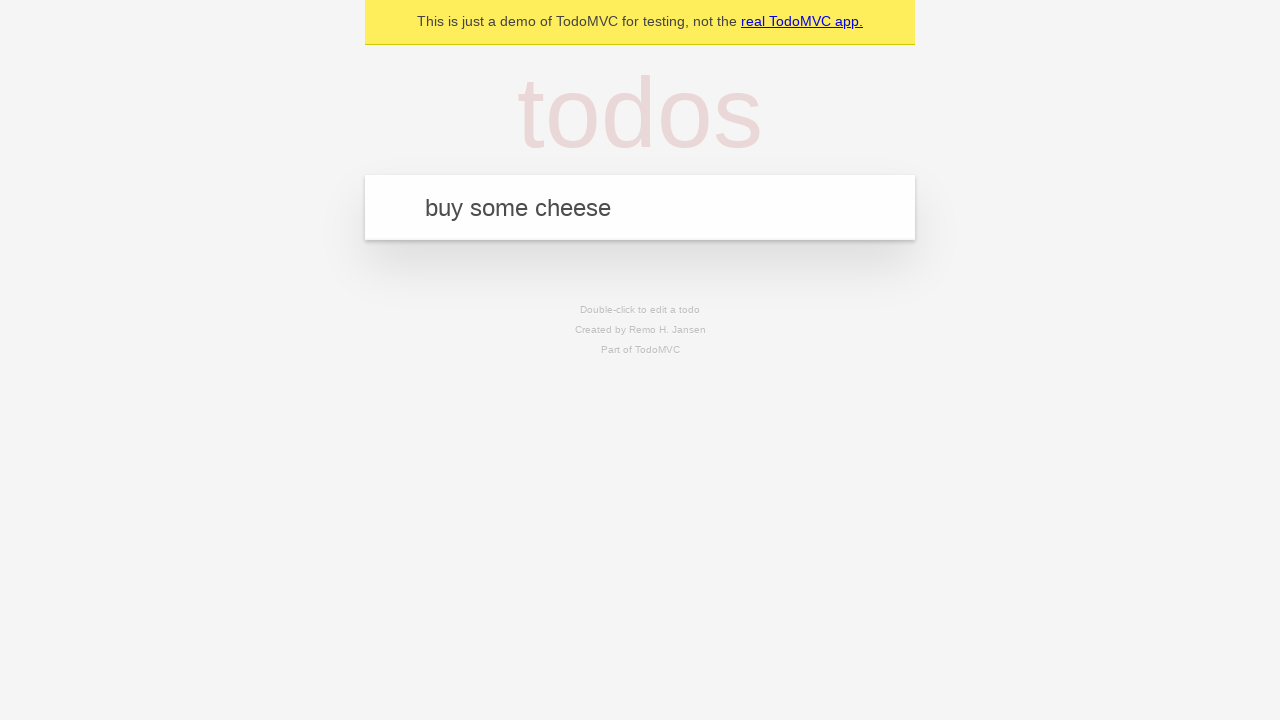

Pressed Enter to create first todo on internal:attr=[placeholder="What needs to be done?"i]
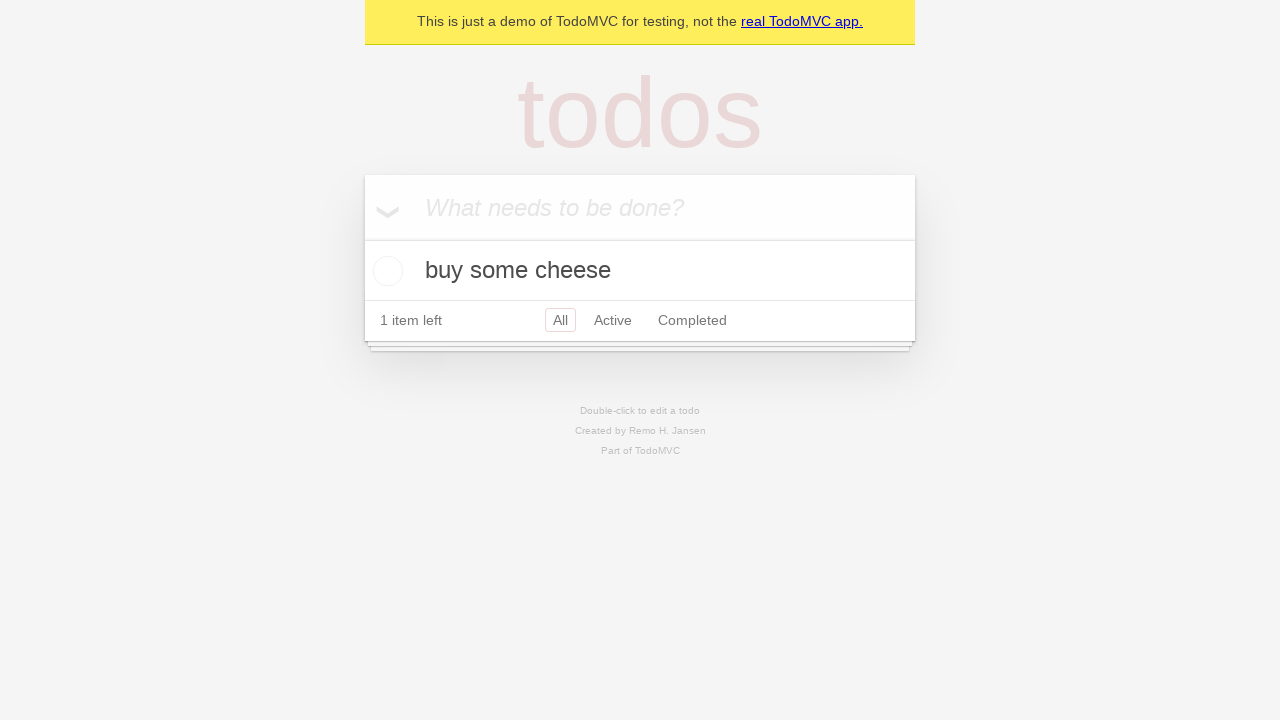

Filled second todo with 'feed the cat' on internal:attr=[placeholder="What needs to be done?"i]
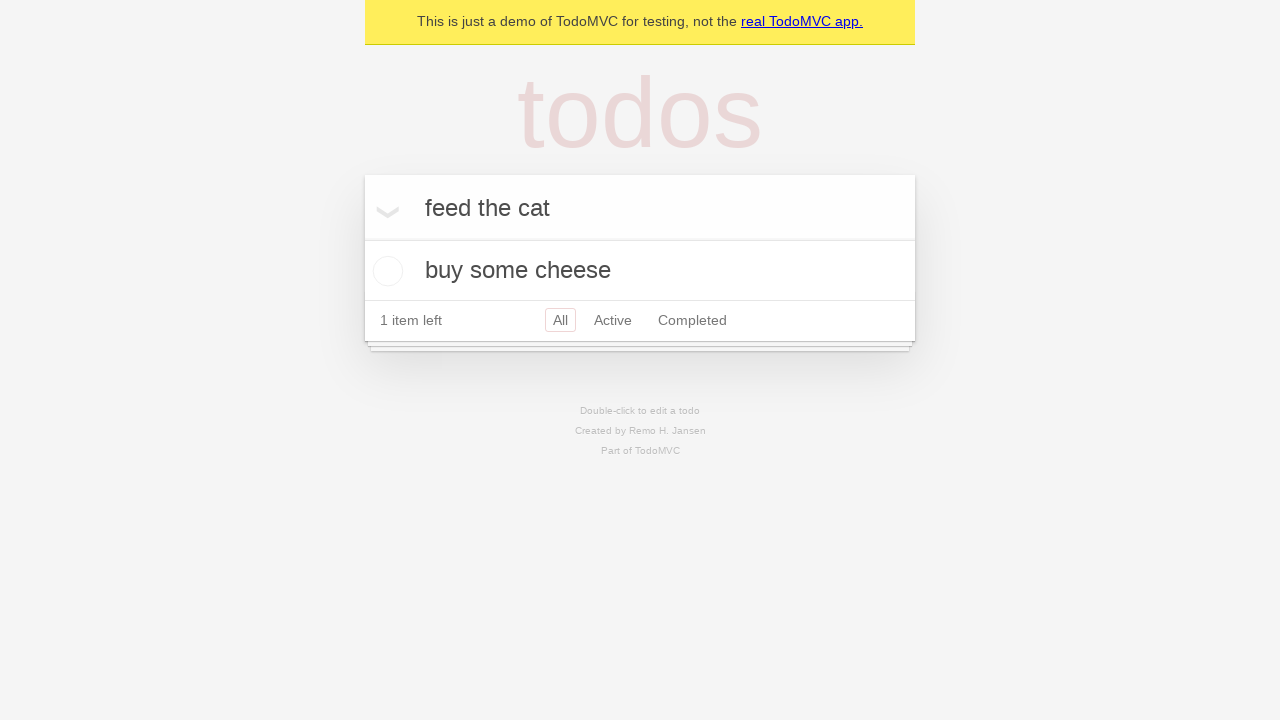

Pressed Enter to create second todo on internal:attr=[placeholder="What needs to be done?"i]
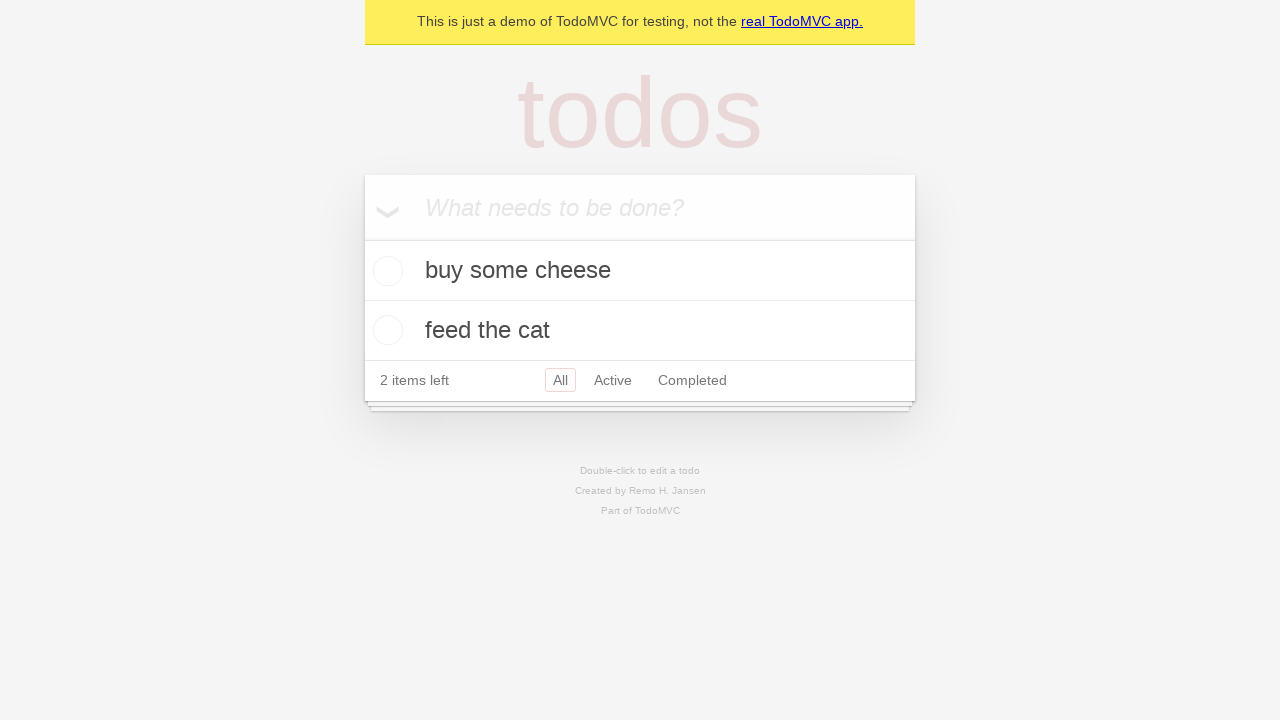

Filled third todo with 'book a doctors appointment' on internal:attr=[placeholder="What needs to be done?"i]
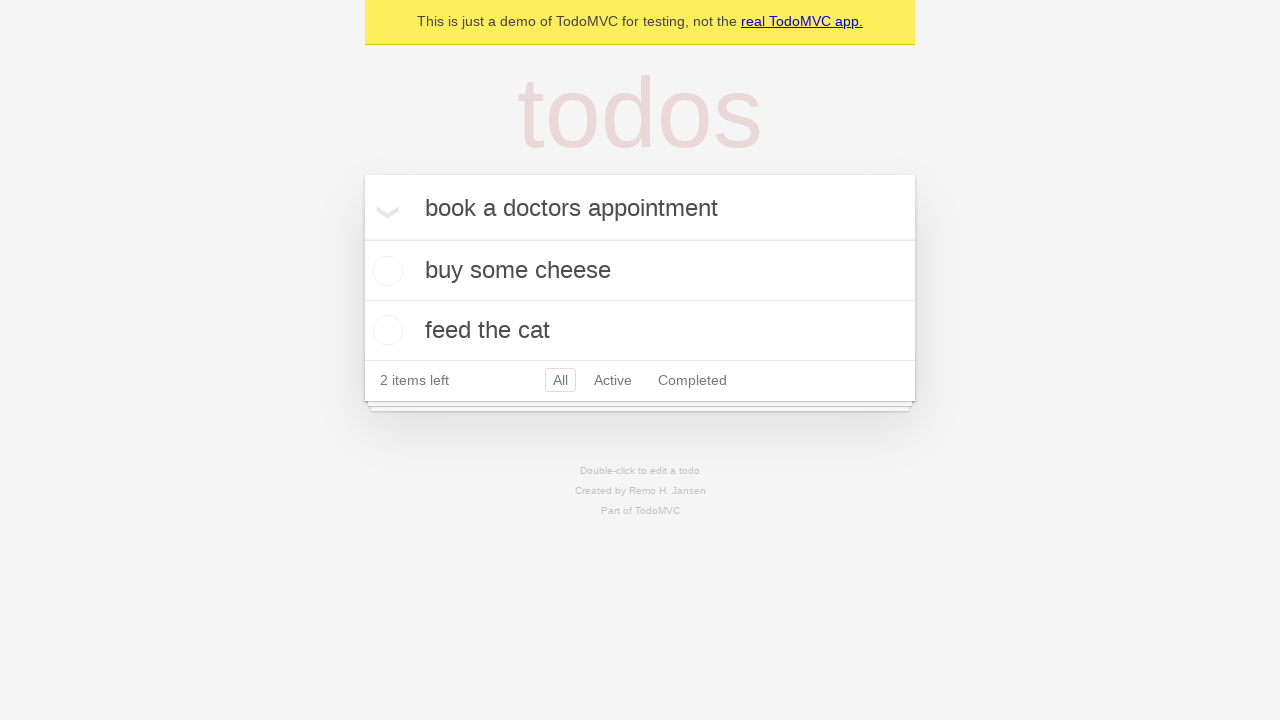

Pressed Enter to create third todo on internal:attr=[placeholder="What needs to be done?"i]
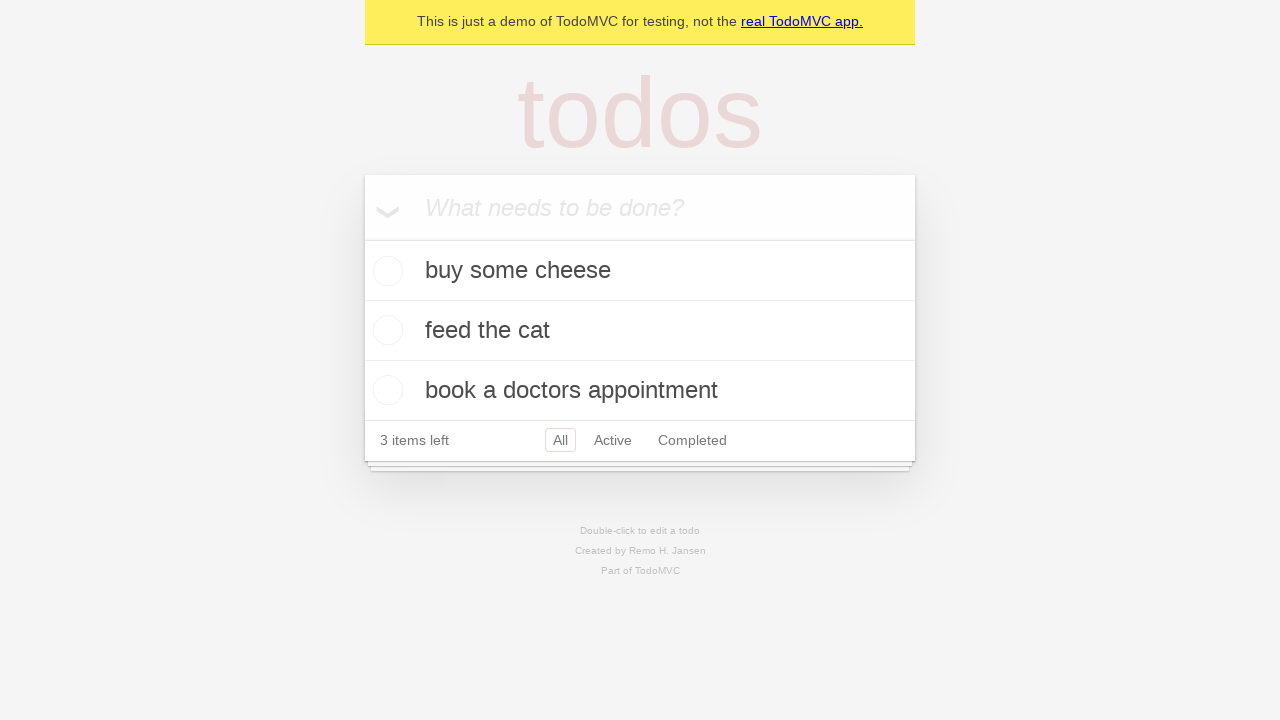

Double-clicked second todo item to enter edit mode at (640, 331) on internal:testid=[data-testid="todo-item"s] >> nth=1
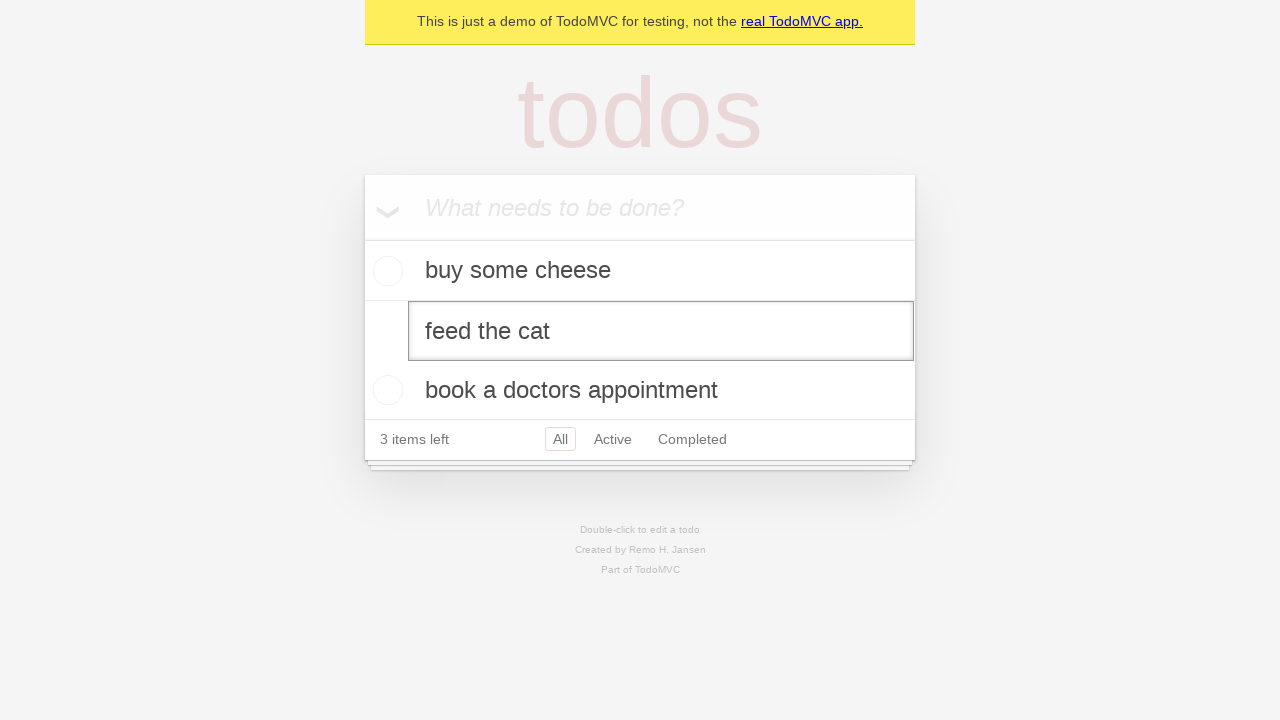

Cleared text from todo edit field on internal:testid=[data-testid="todo-item"s] >> nth=1 >> internal:role=textbox[nam
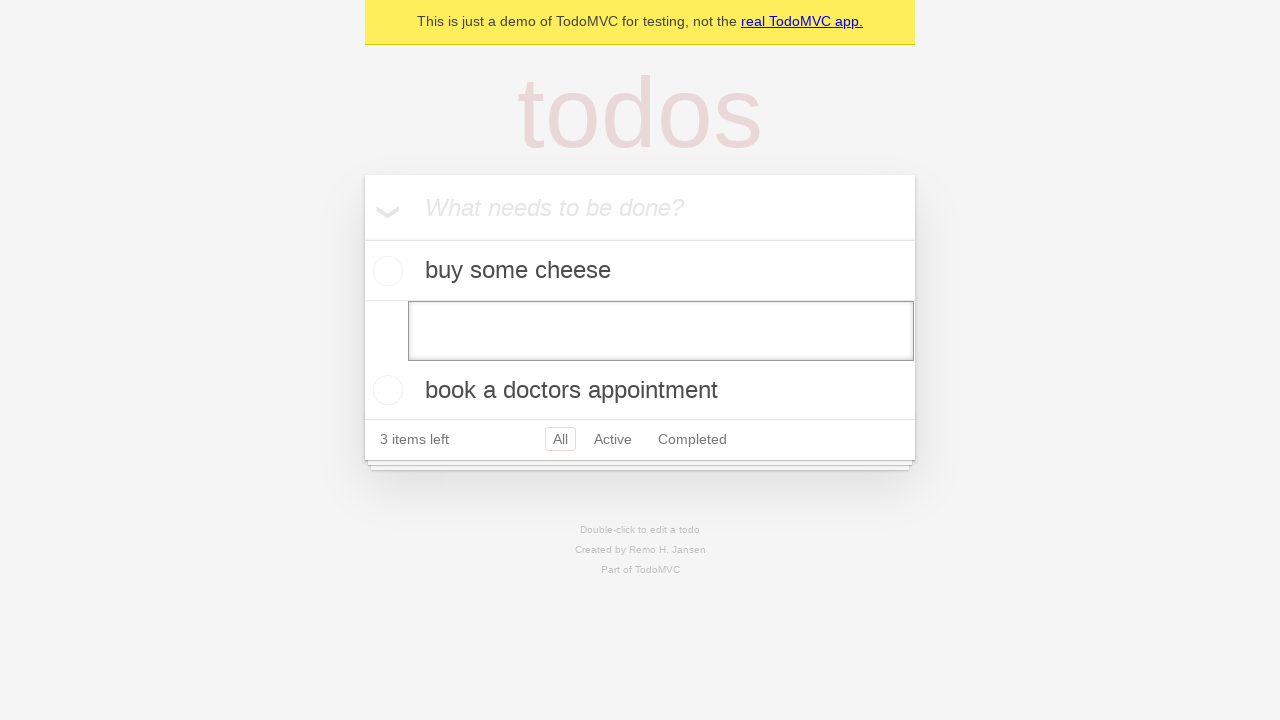

Pressed Enter to confirm empty text, removing the todo item on internal:testid=[data-testid="todo-item"s] >> nth=1 >> internal:role=textbox[nam
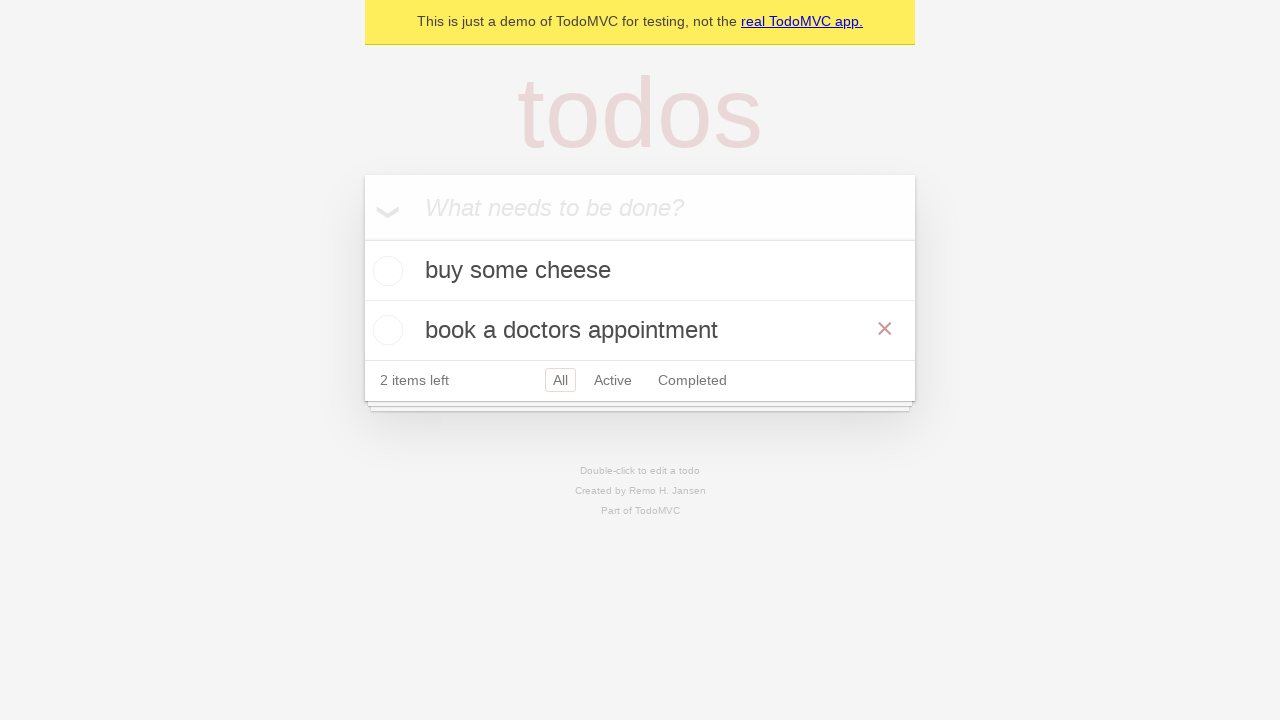

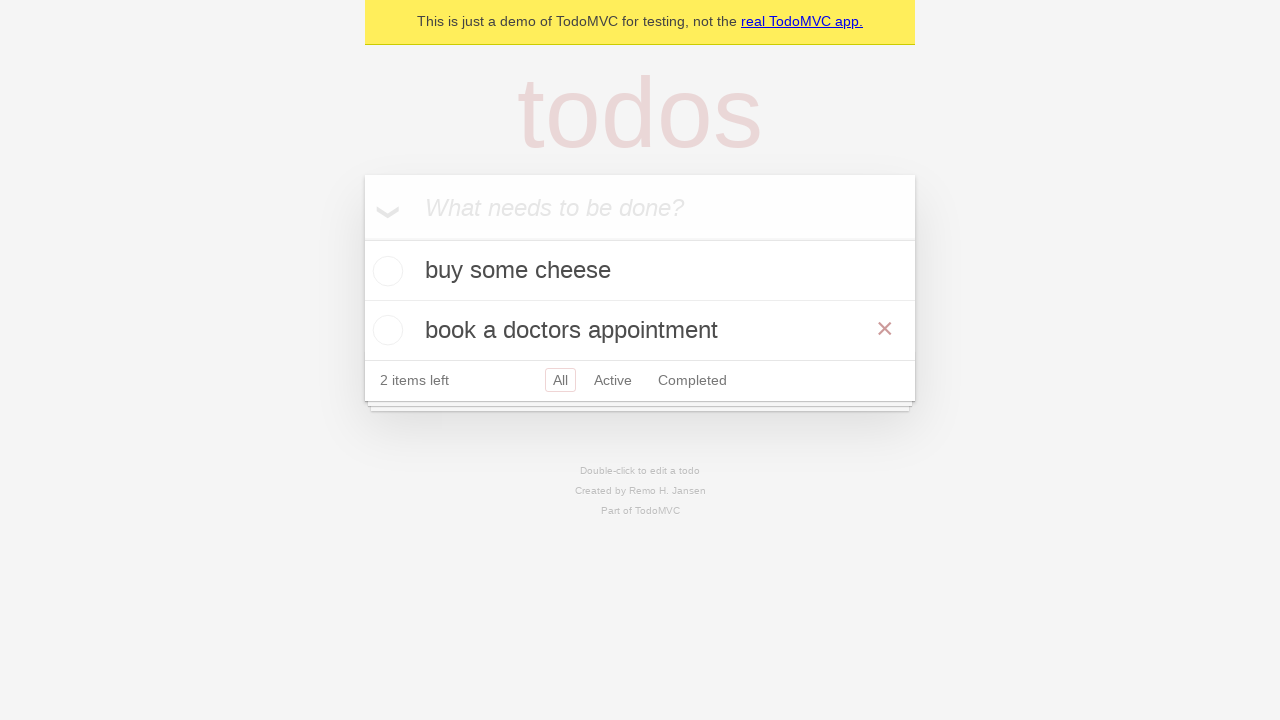